Tests explicit wait functionality by clicking on Example 7 link and waiting for a dynamically loaded image with 'square' in its alt attribute to become visible

Starting URL: https://practice.cydeo.com/dynamic_loading

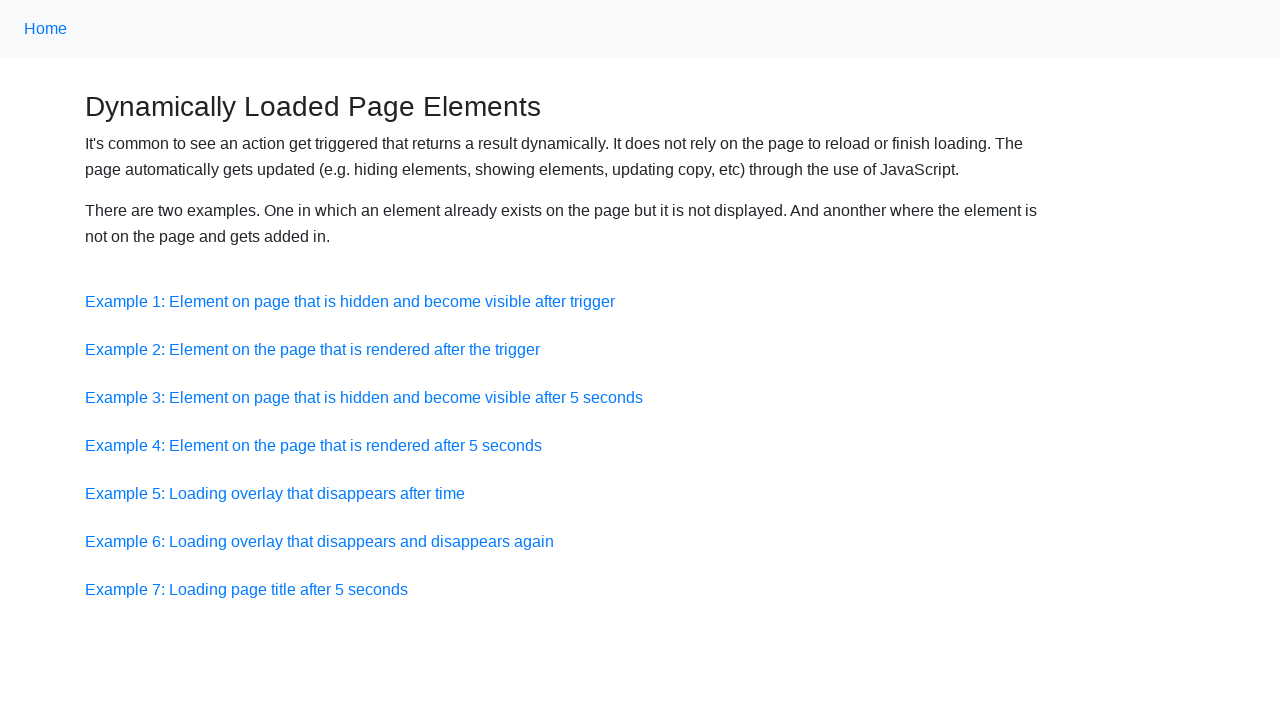

Clicked on Example 7 link at (246, 589) on a:has-text('Example 7')
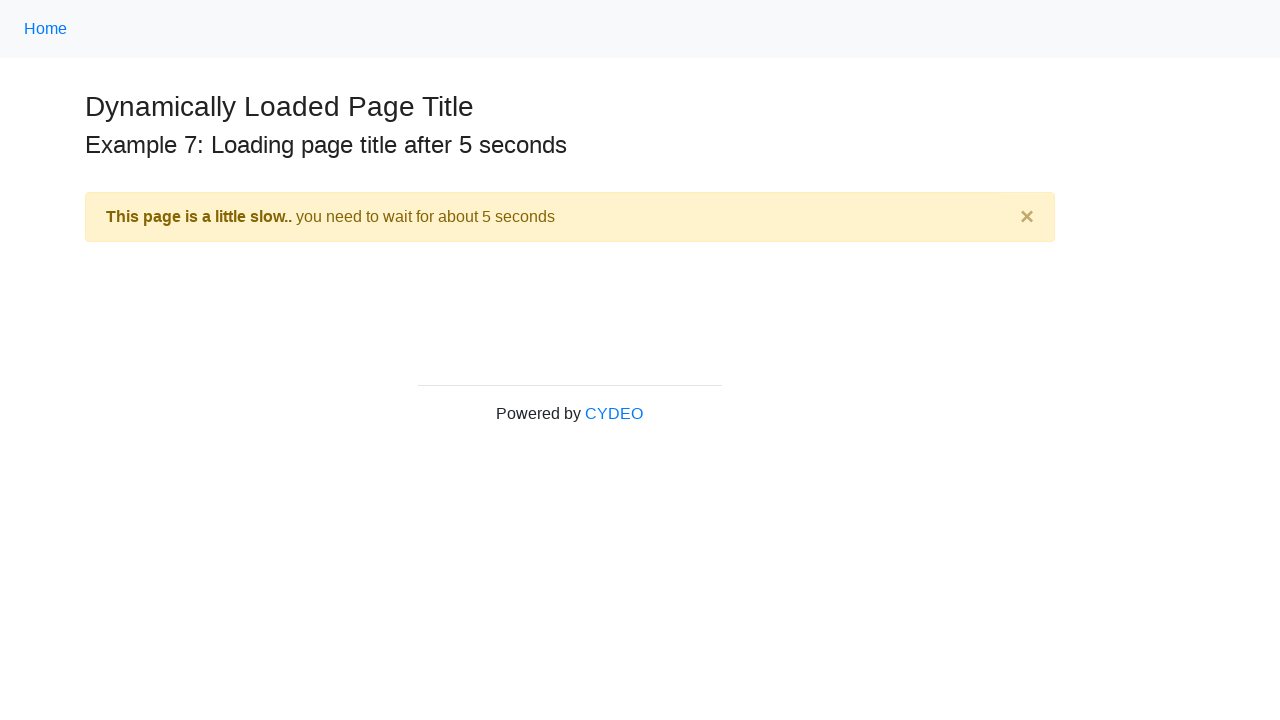

Waited for dynamically loaded image with 'square' in alt attribute to become visible
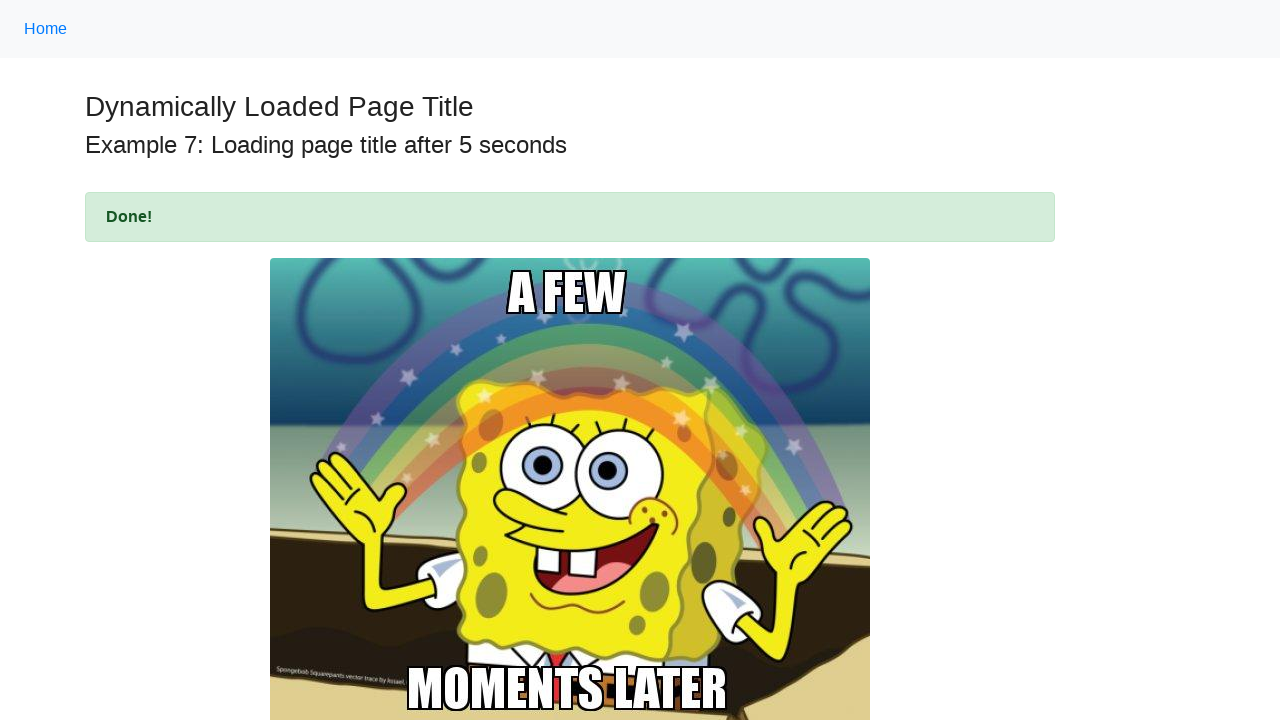

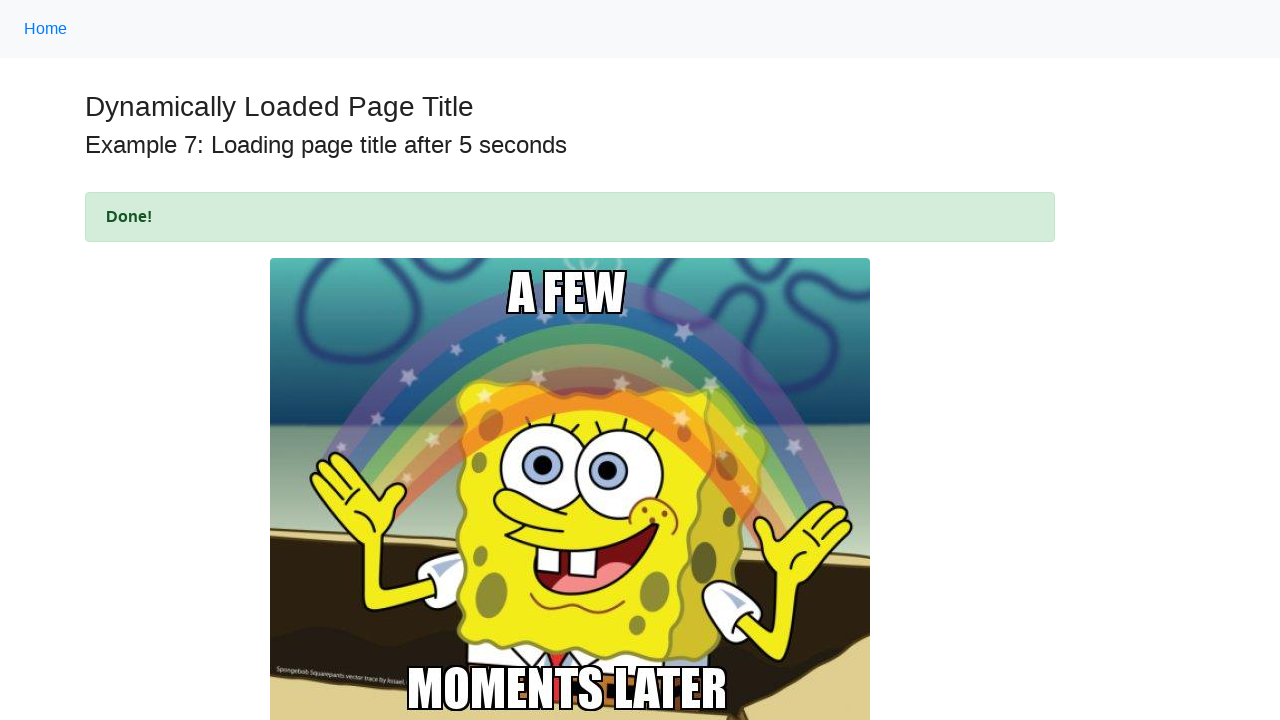